Navigates to purplewave.com and clicks on the Results menu link in the header navigation

Starting URL: https://purplewave.com

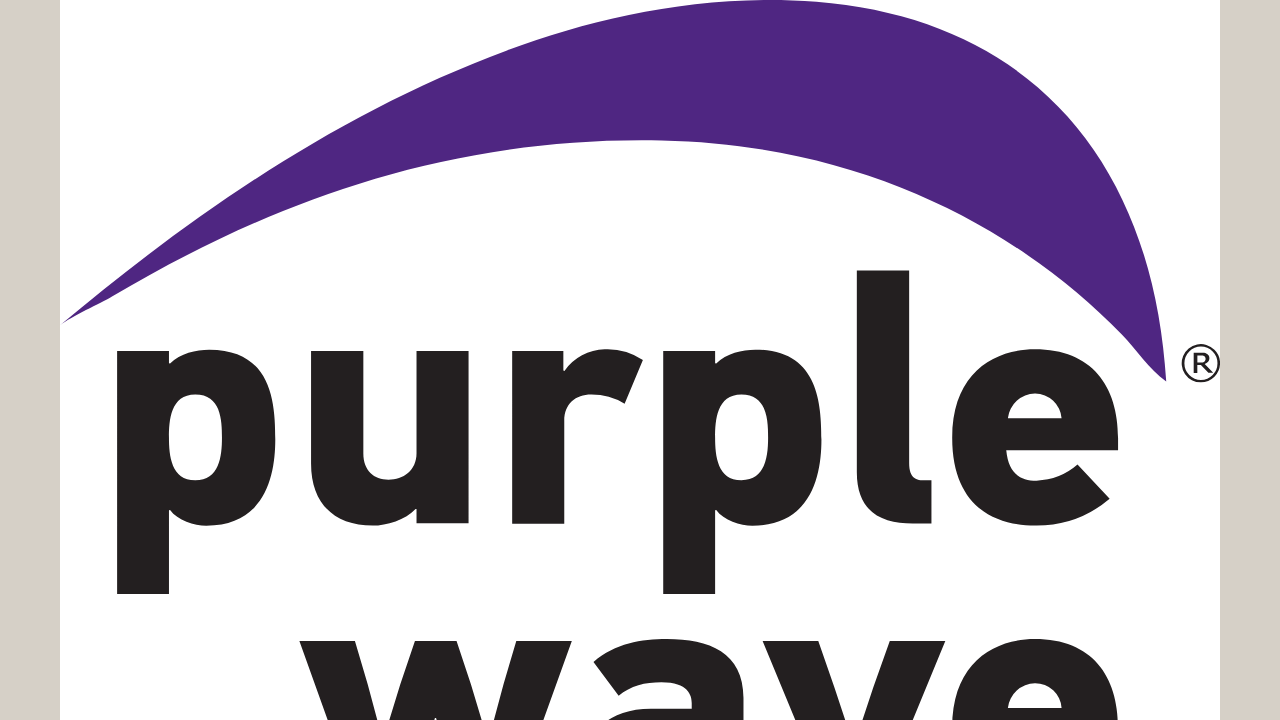

Navigated to purplewave.com
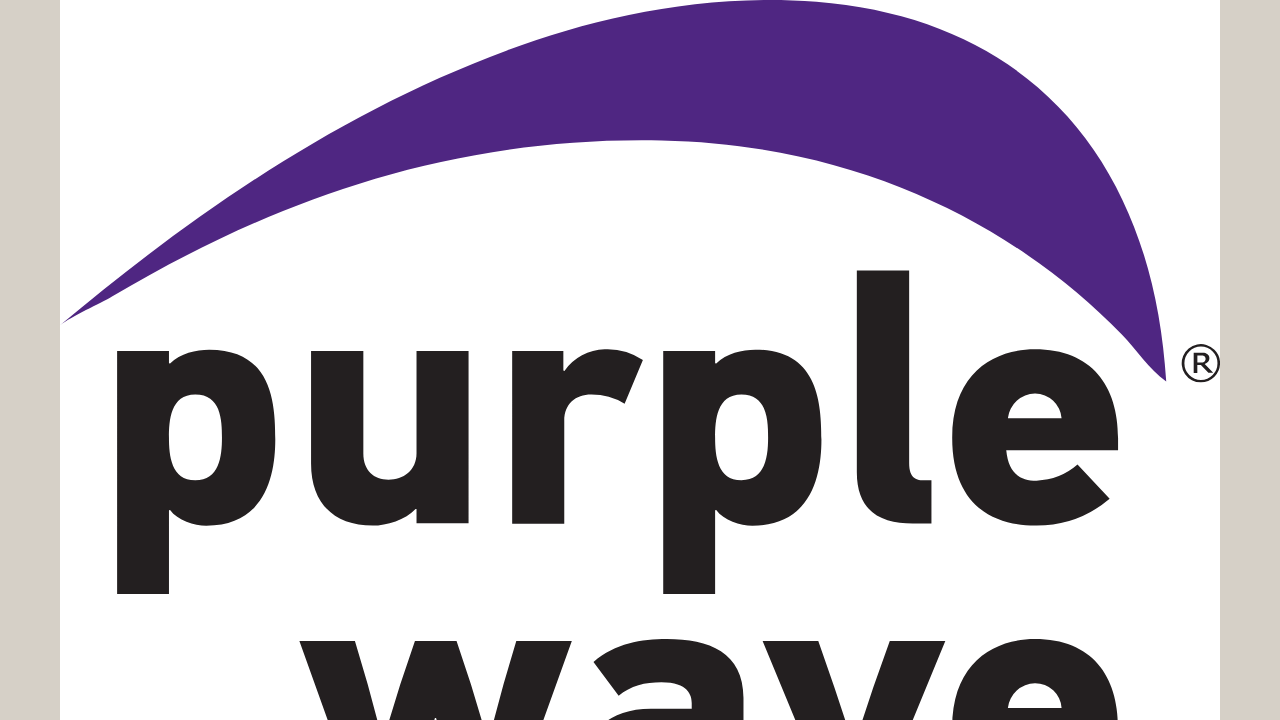

Clicked Results menu link in header navigation at (87, 360) on text=Results
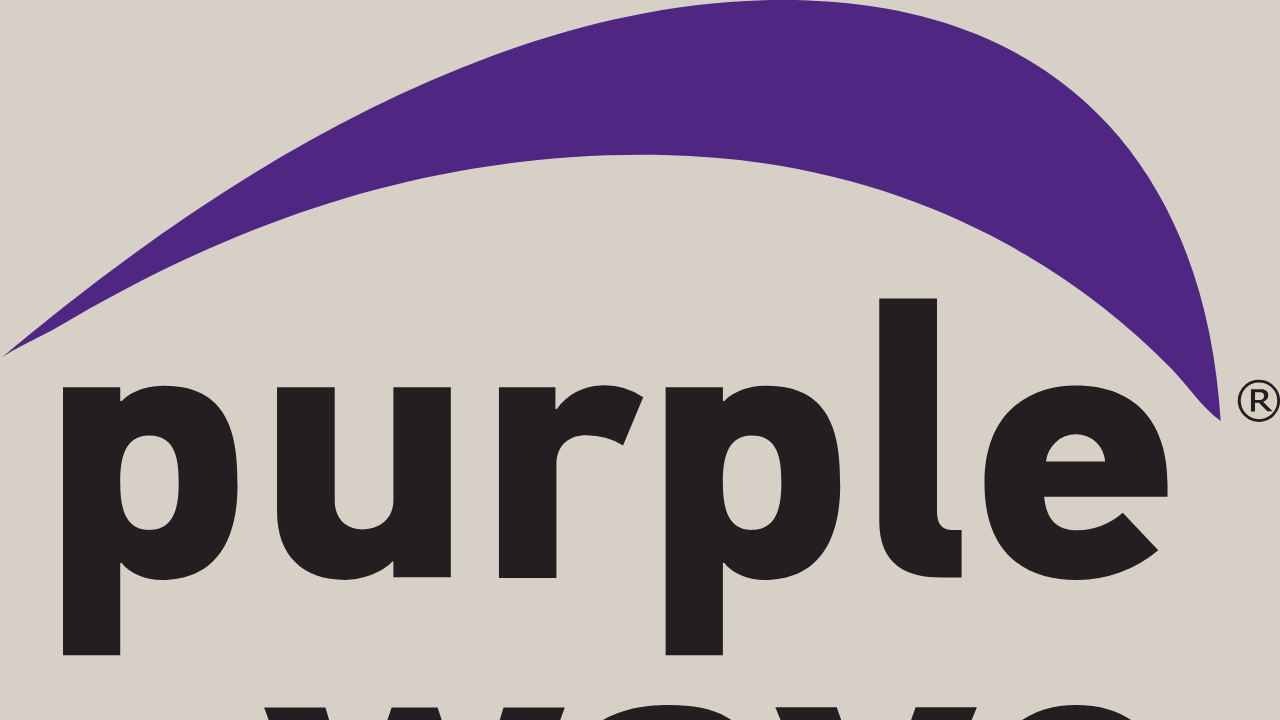

Results page fully loaded
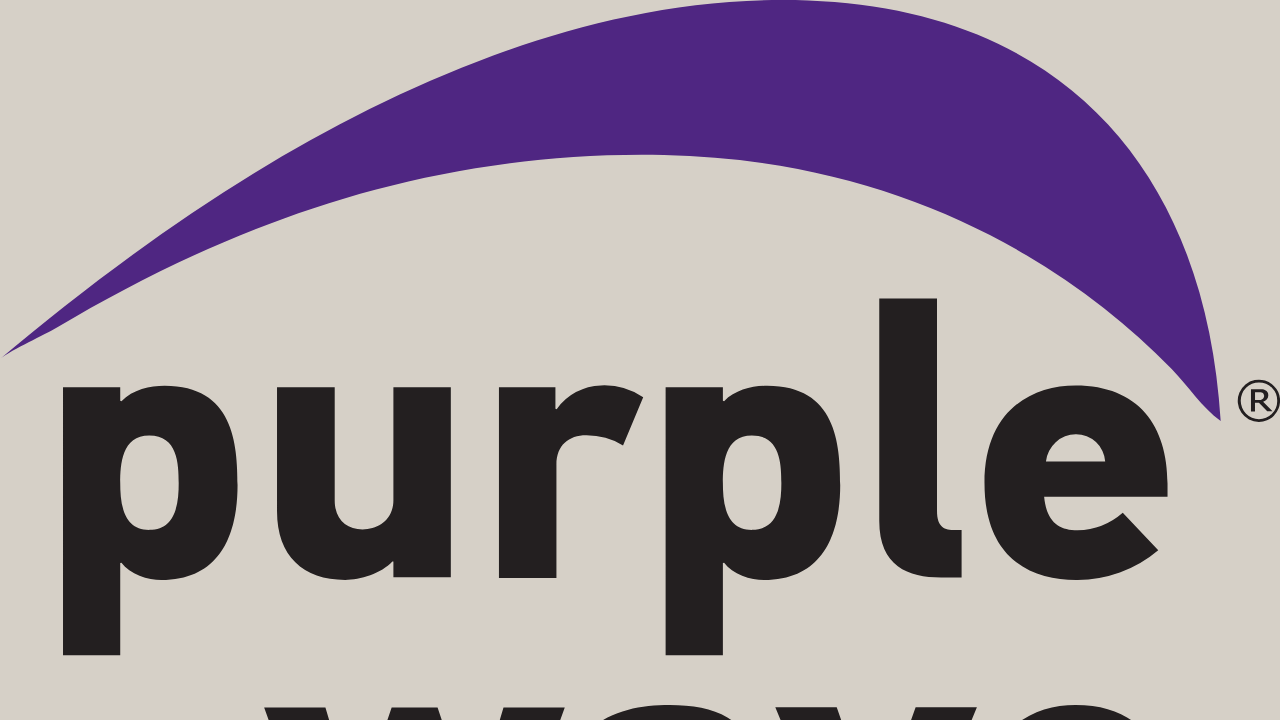

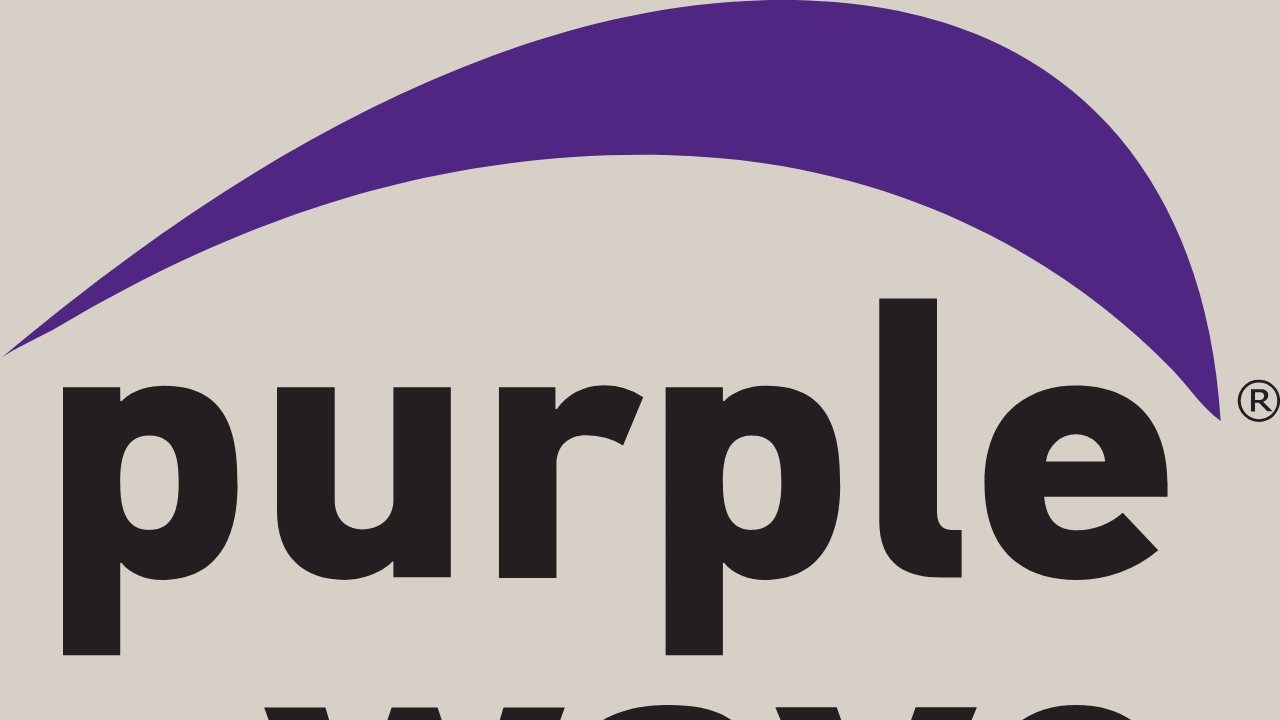